Navigates to an IPA reader website with text and voice parameters, then clicks the submit button to play the pronunciation

Starting URL: http://ipa-reader.xyz/?text=hello&voice=Gwyneth

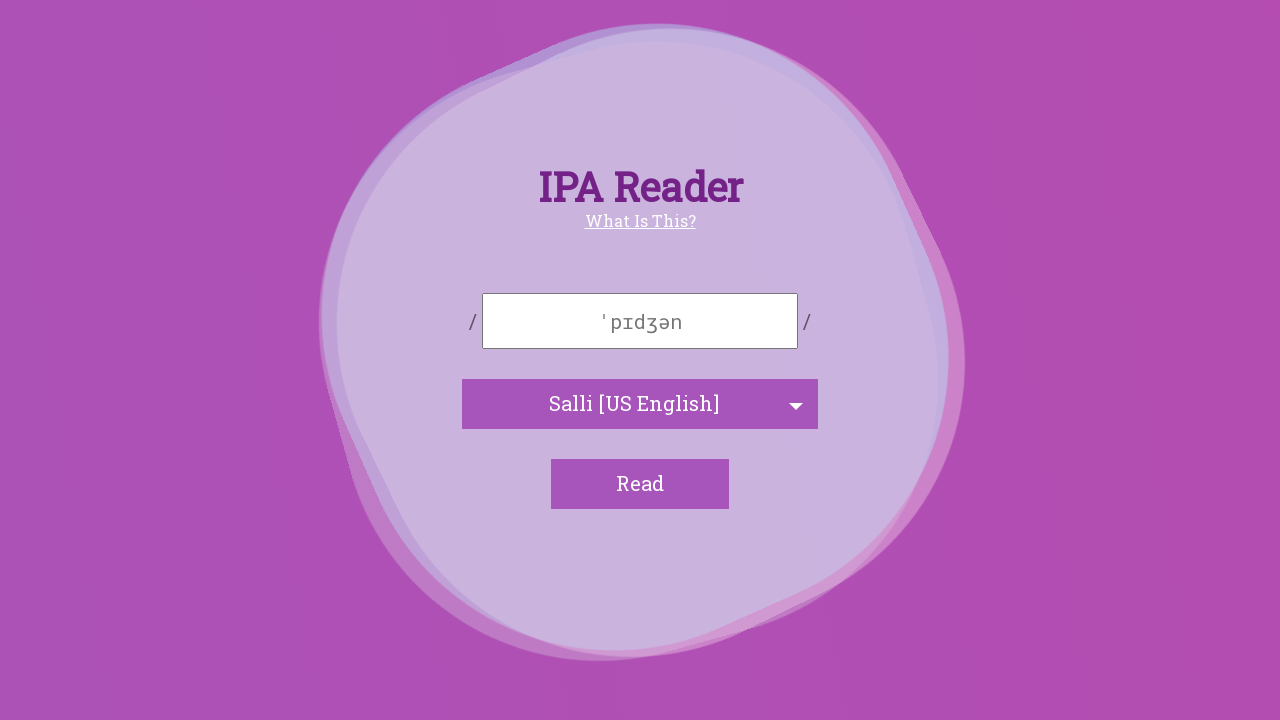

Navigated to IPA reader website with text='hello' and voice='Gwyneth'
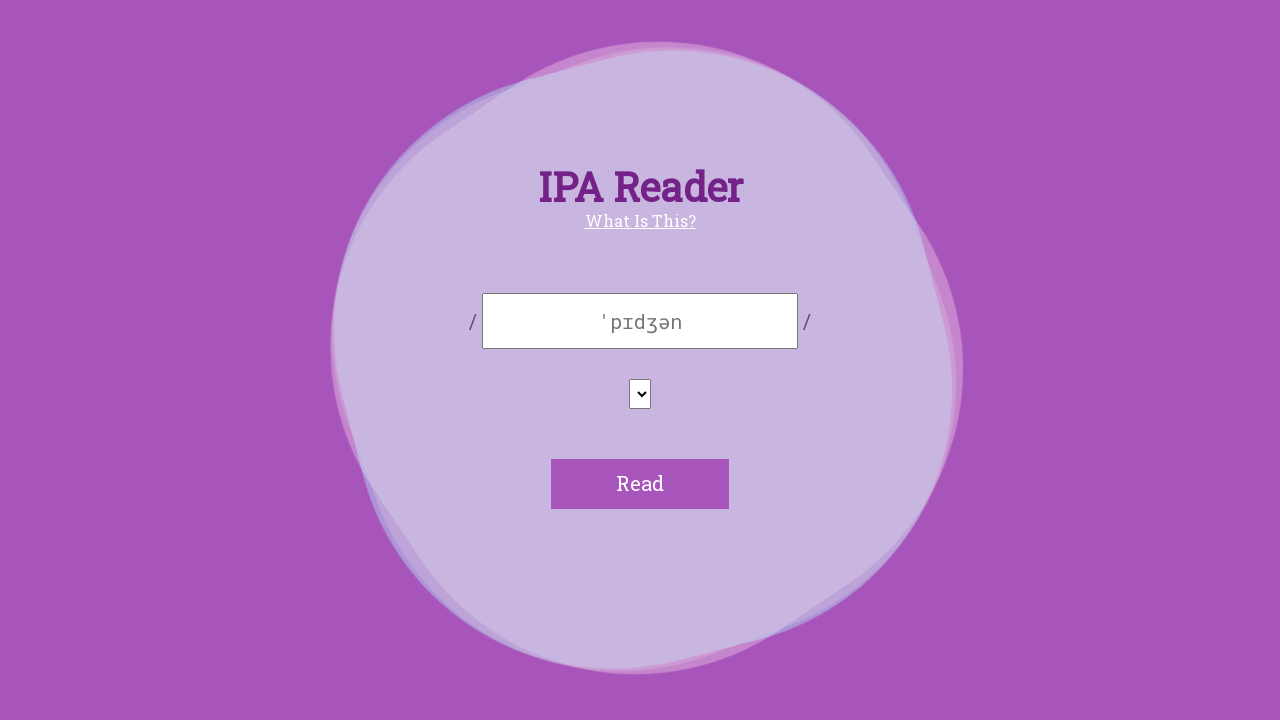

Submit button loaded and is ready
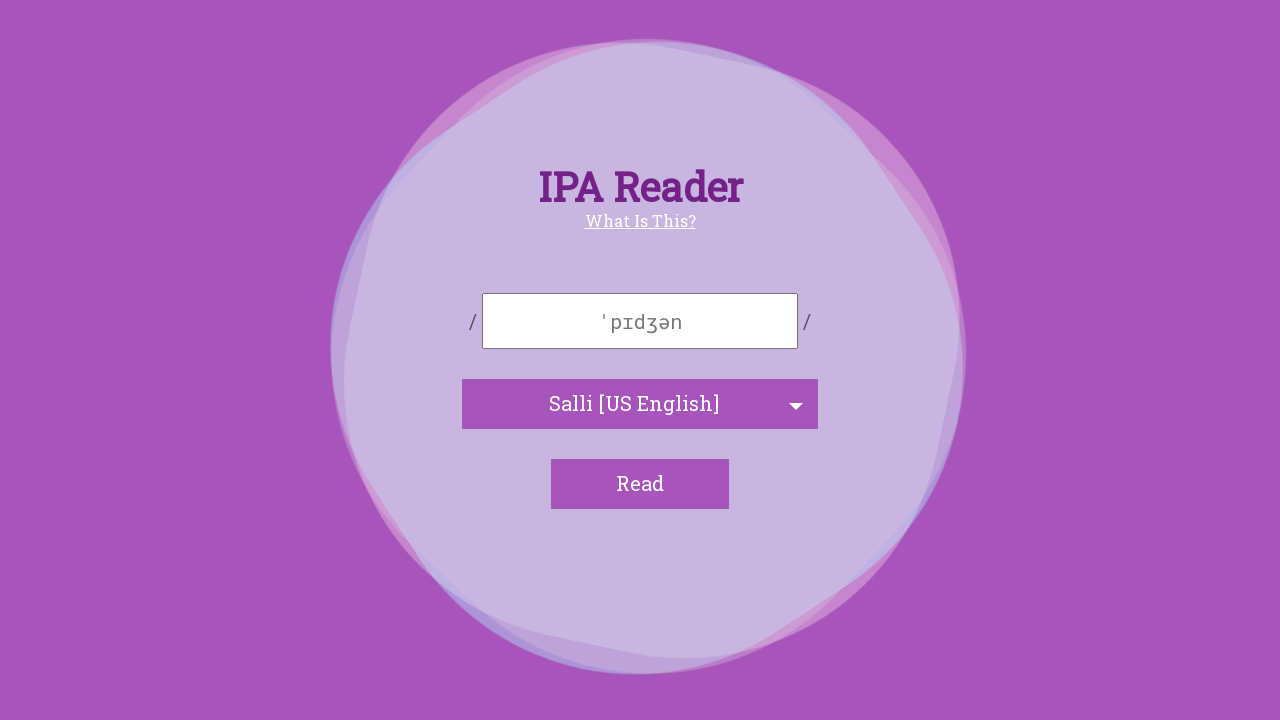

Clicked submit button to play pronunciation at (640, 484) on #submit
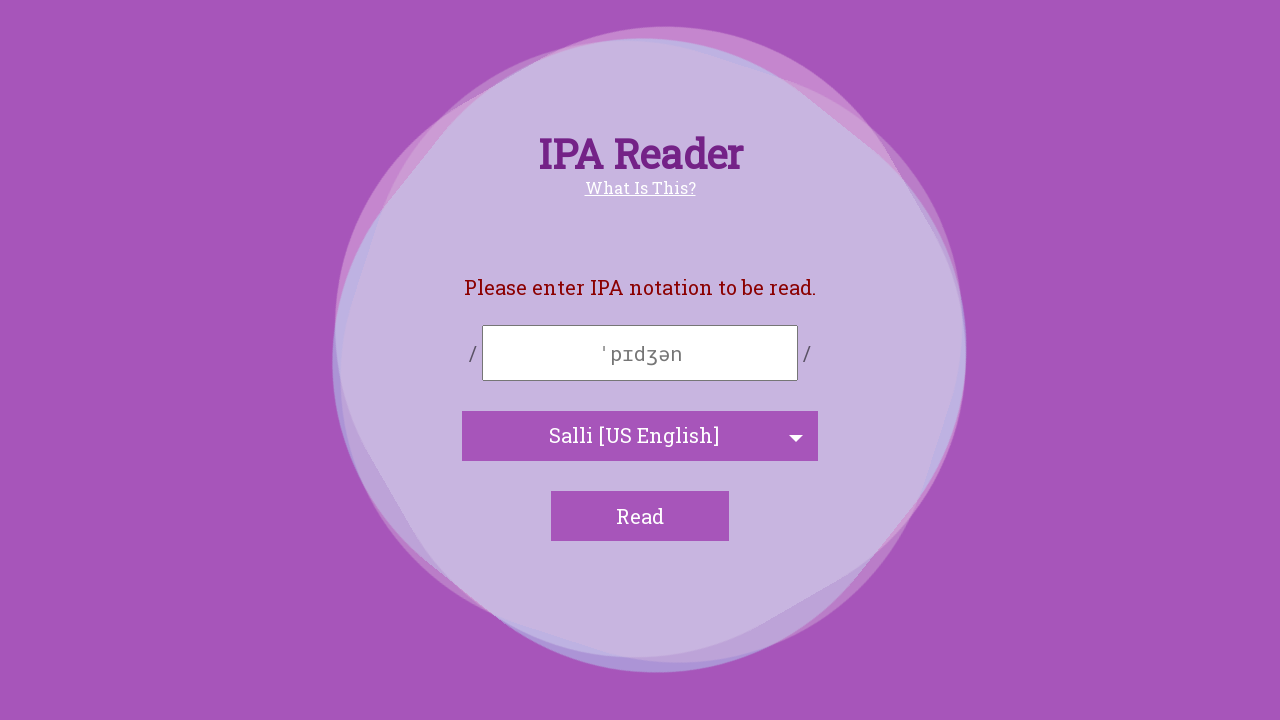

Waited 6 seconds for audio playback to complete
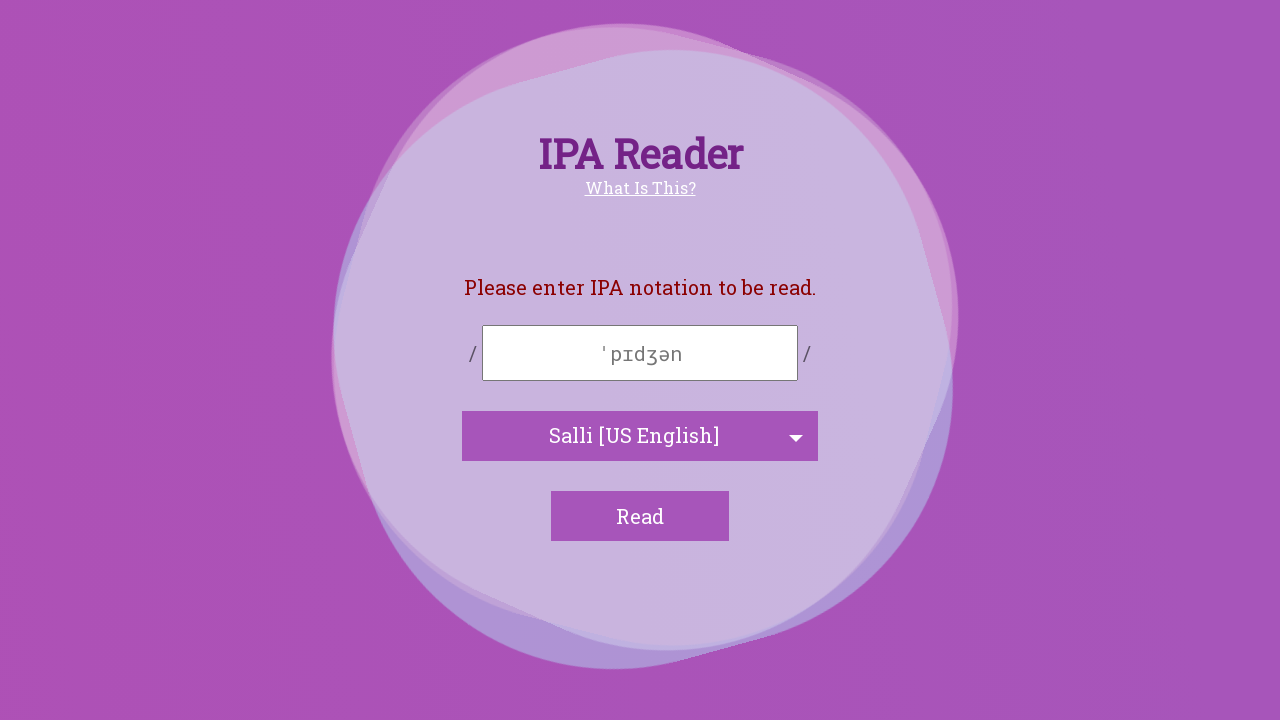

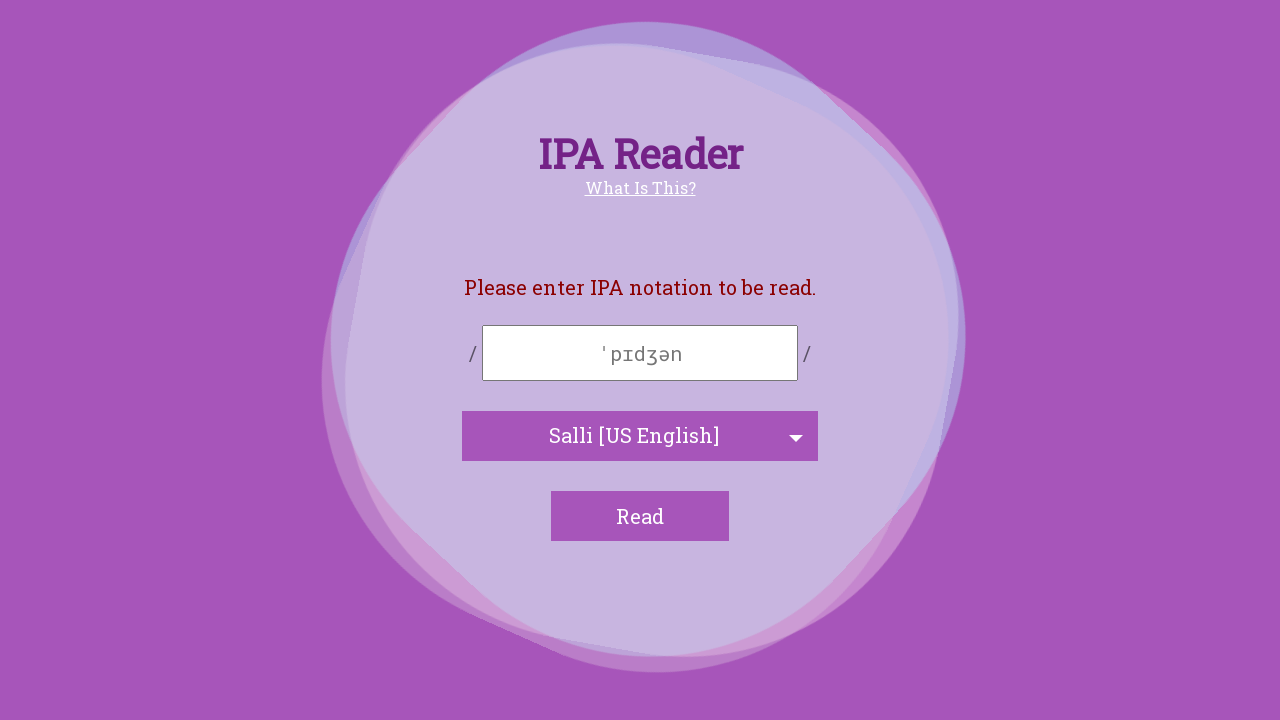